Tests mouse hover functionality by moving the cursor to a menu item on the DemoQA menu page

Starting URL: https://demoqa.com/menu/

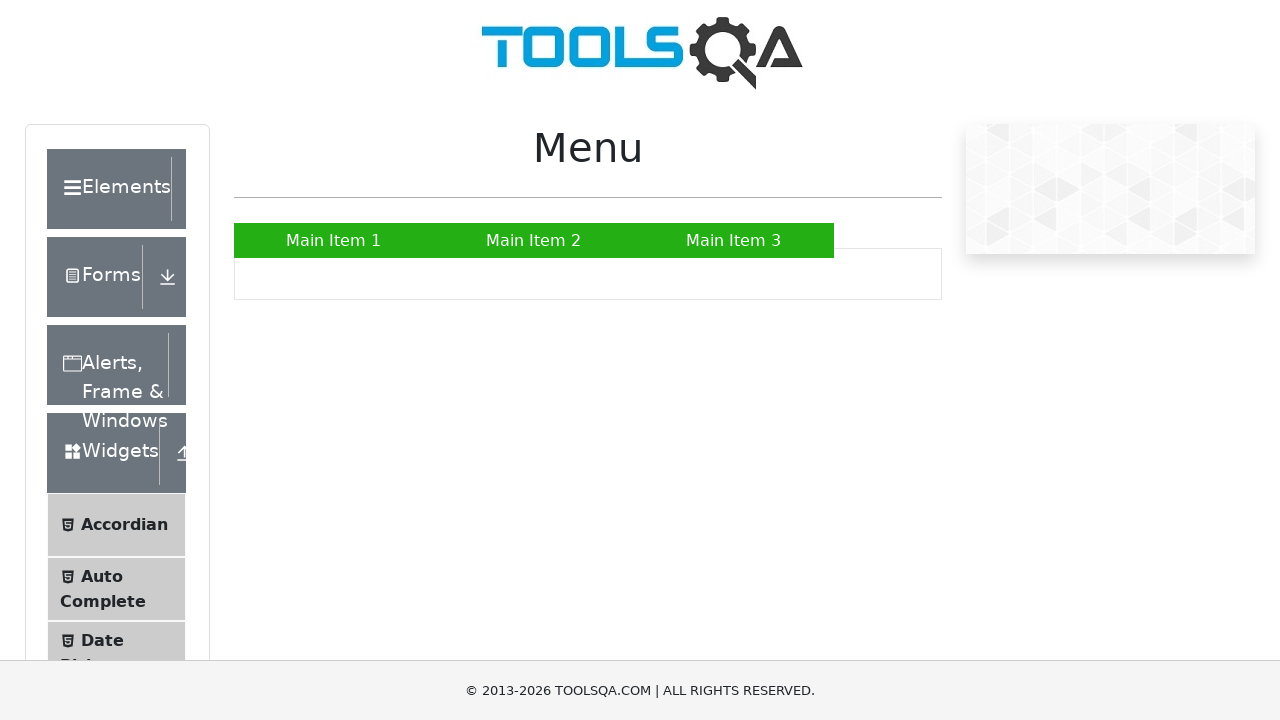

Located menu item containing 'Main Item 2' text
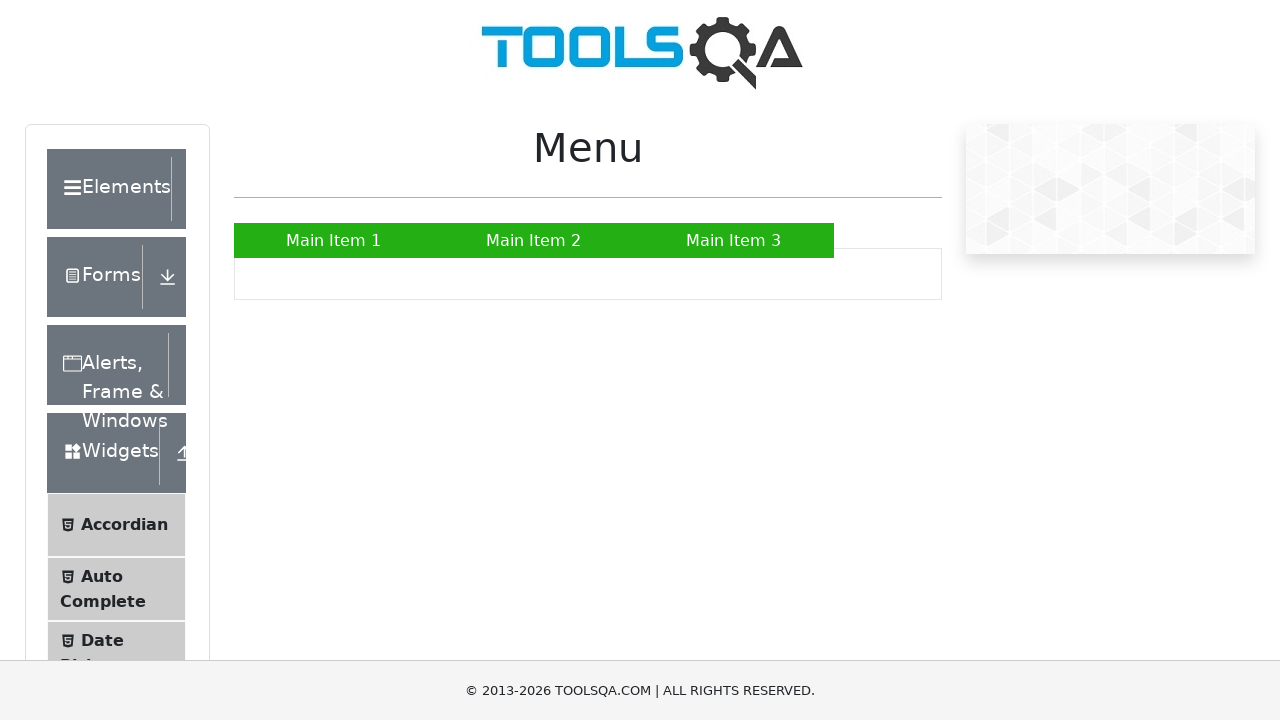

Hovered mouse over 'Main Item 2' menu item to reveal submenu at (534, 240) on xpath=//*[contains(text(),'Main Item 2')]
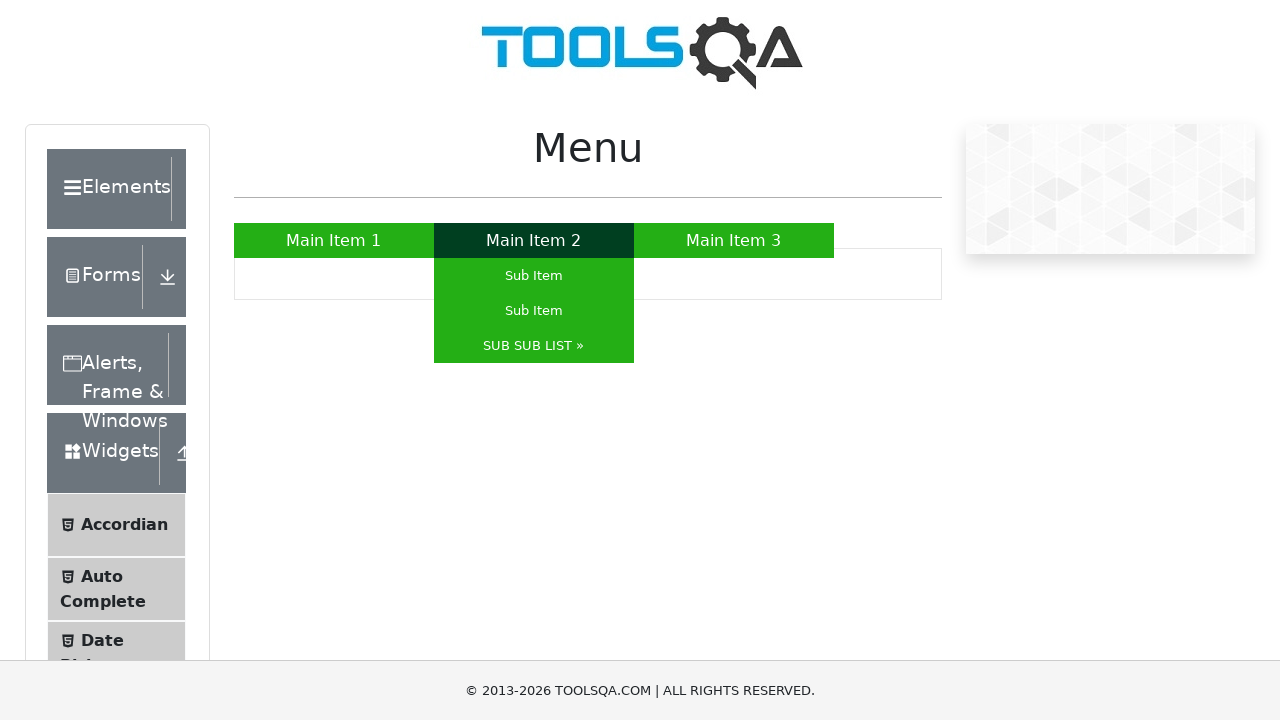

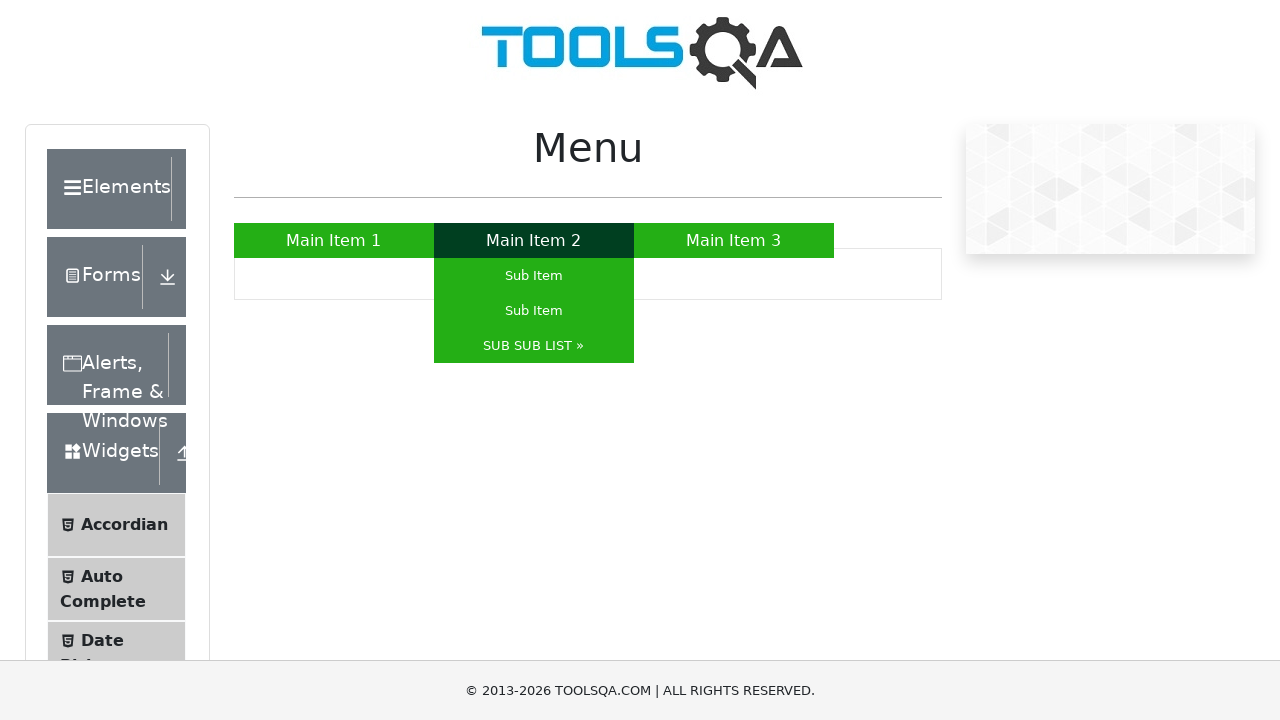